Tests the dynamic autocomplete country dropdown by typing a country name and selecting it from the suggestions.

Starting URL: https://rahulshettyacademy.com/AutomationPractice/

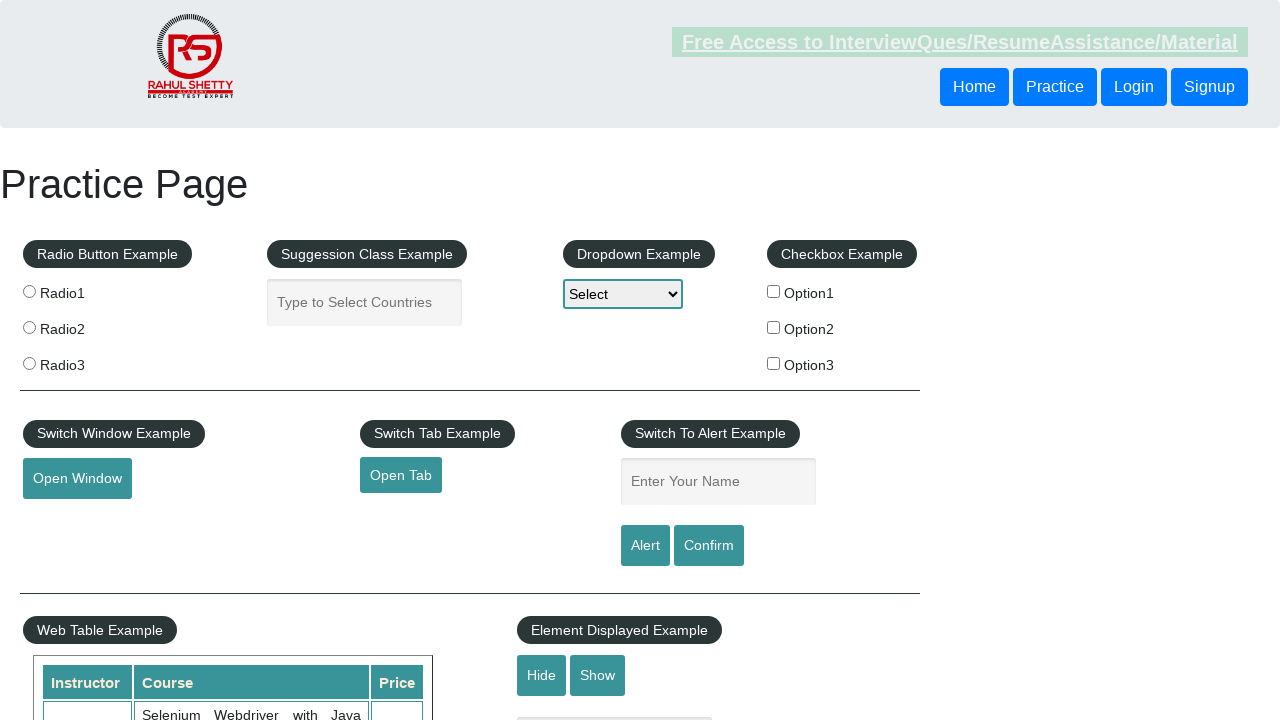

Navigated to AutomationPractice page
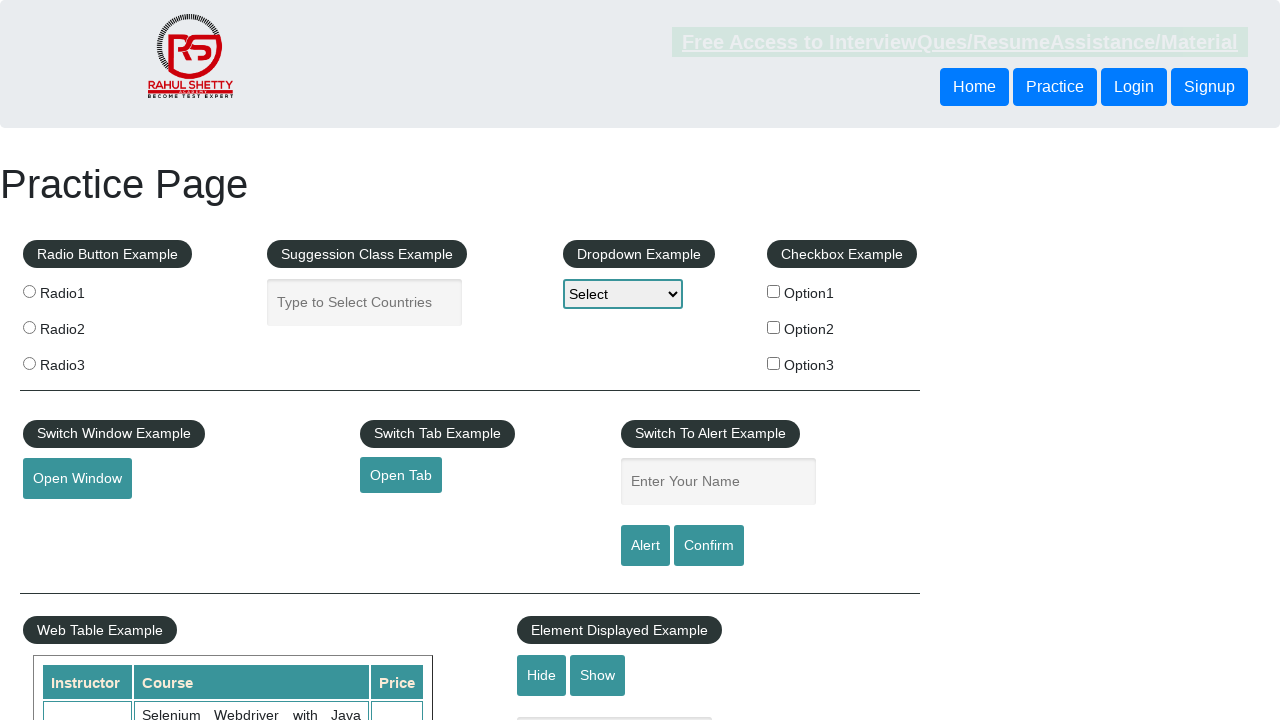

Typed 'India' in the country autocomplete field on #autocomplete
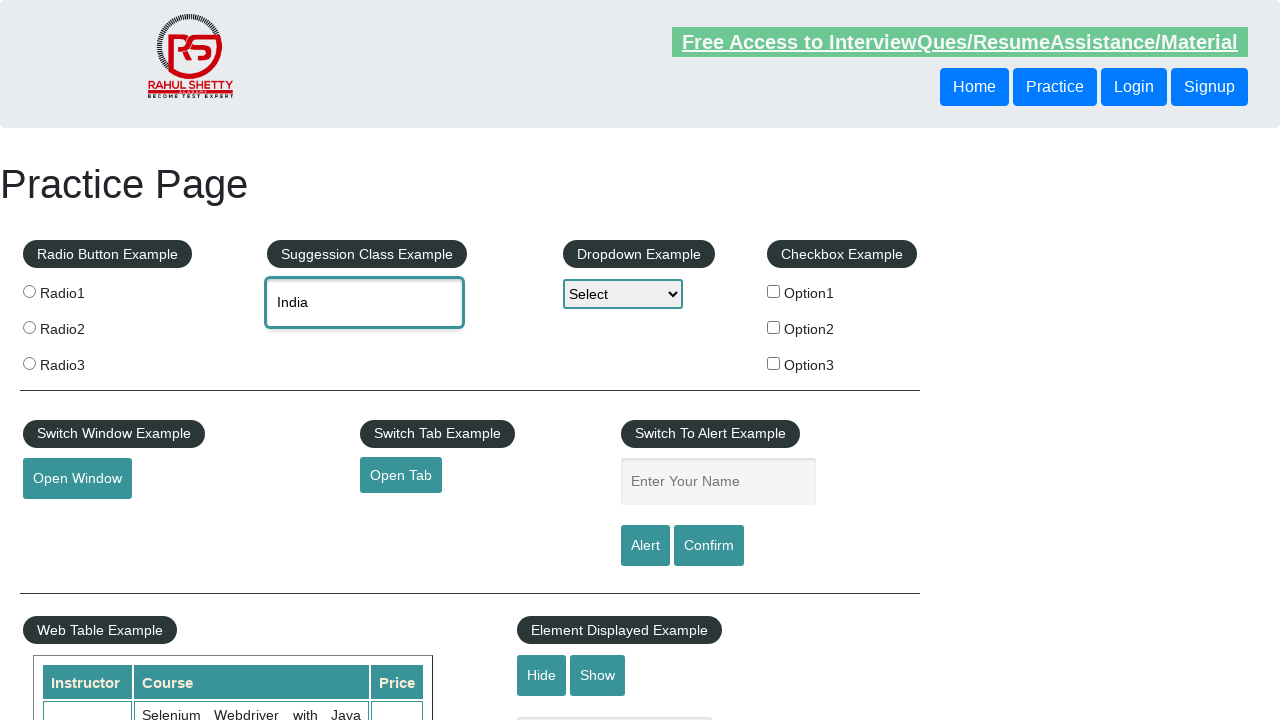

Dropdown menu items appeared
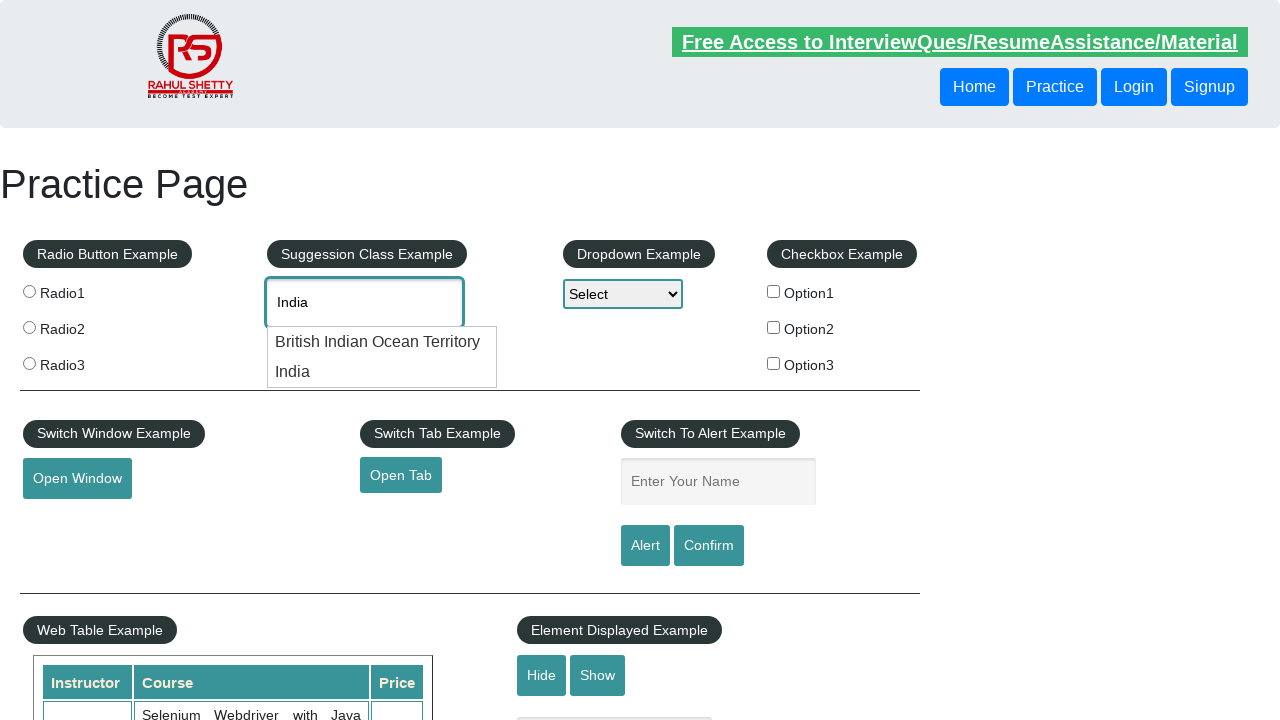

Selected 'India' from the dropdown suggestions at (382, 342) on .ui-menu-item:has-text('India')
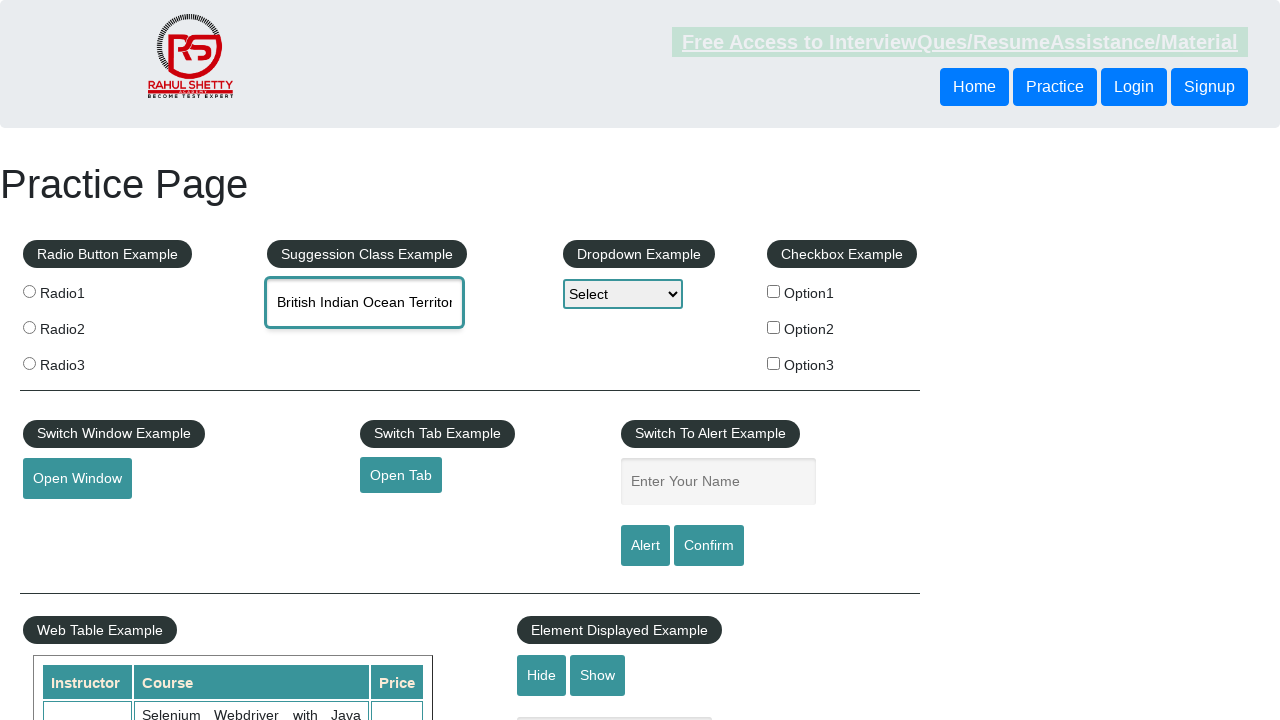

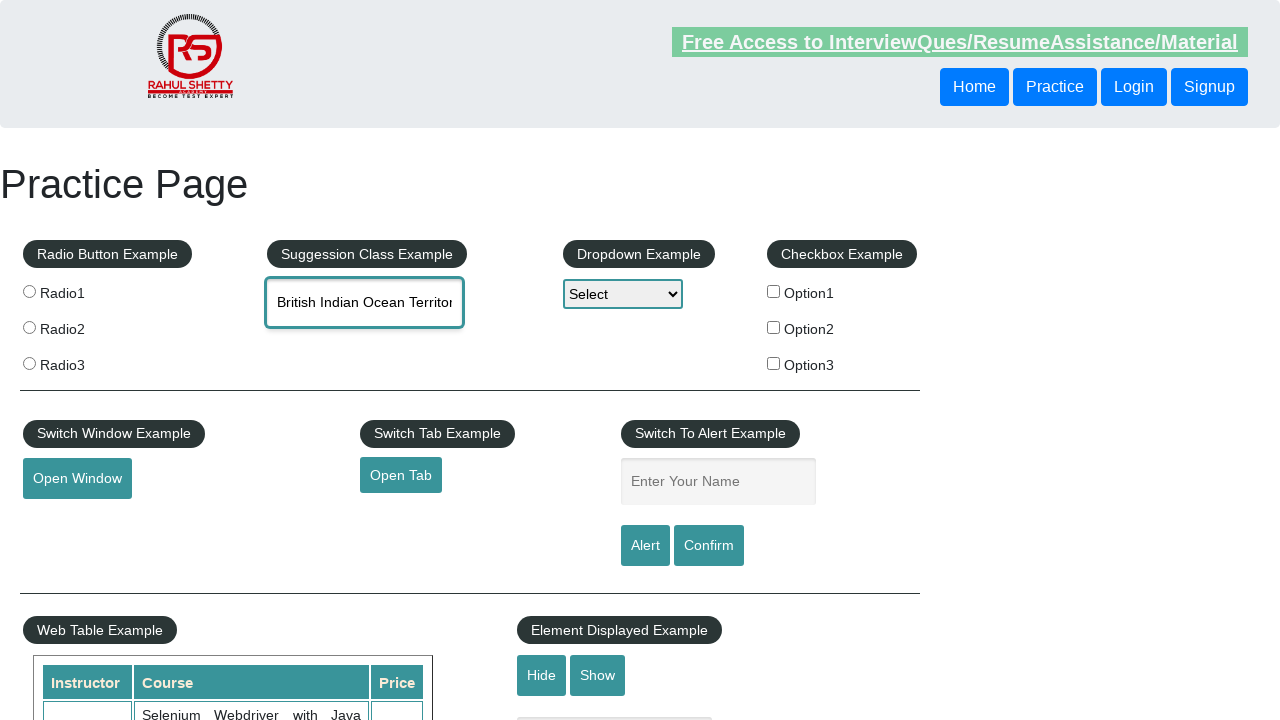